Tests the Sample App form validation by entering a password but leaving username empty, verifying an error message is displayed.

Starting URL: http://uitestingplayground.com/

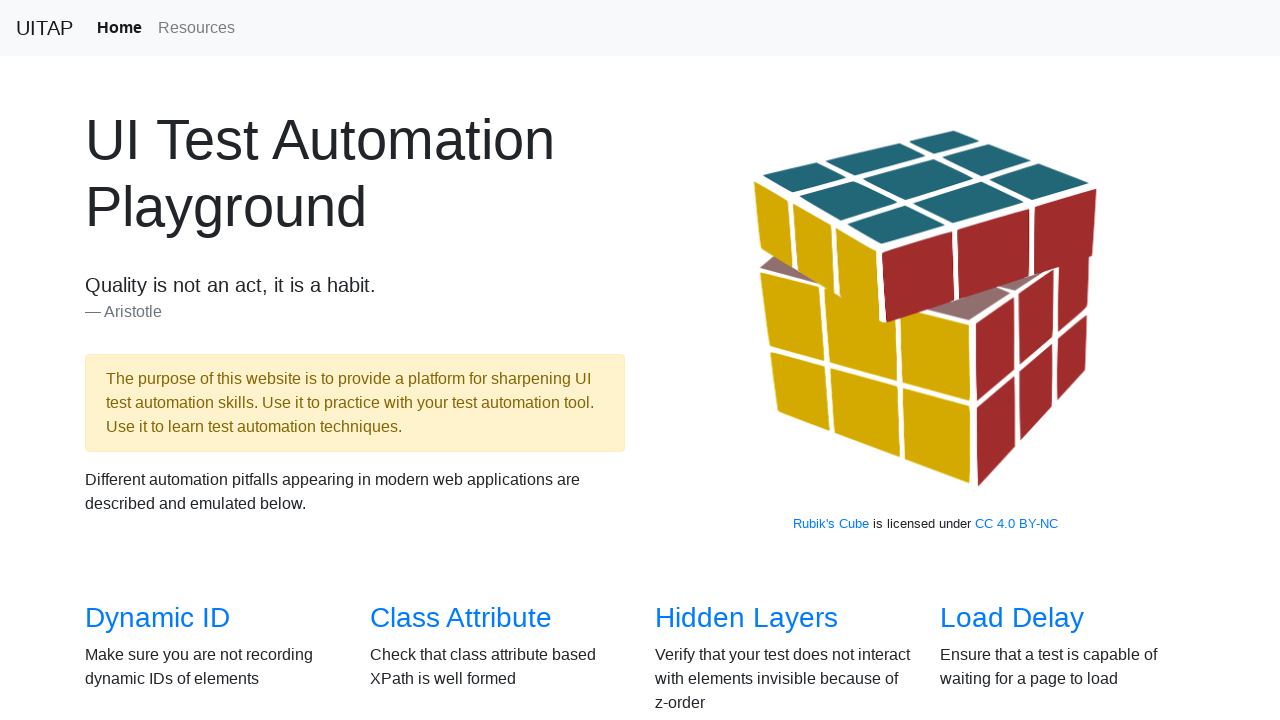

Clicked on 'Sample App' link at (446, 360) on text=Sample App
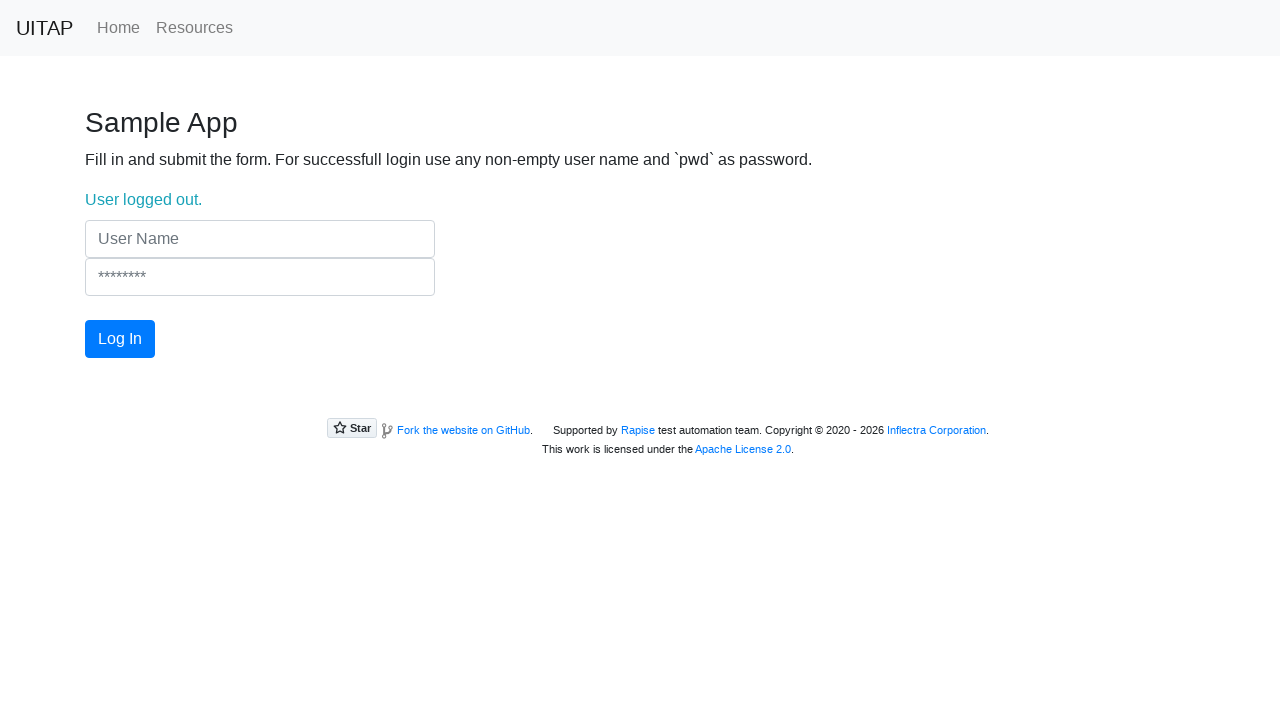

Filled password field with 'pwd' while leaving username empty on input[name='Password']
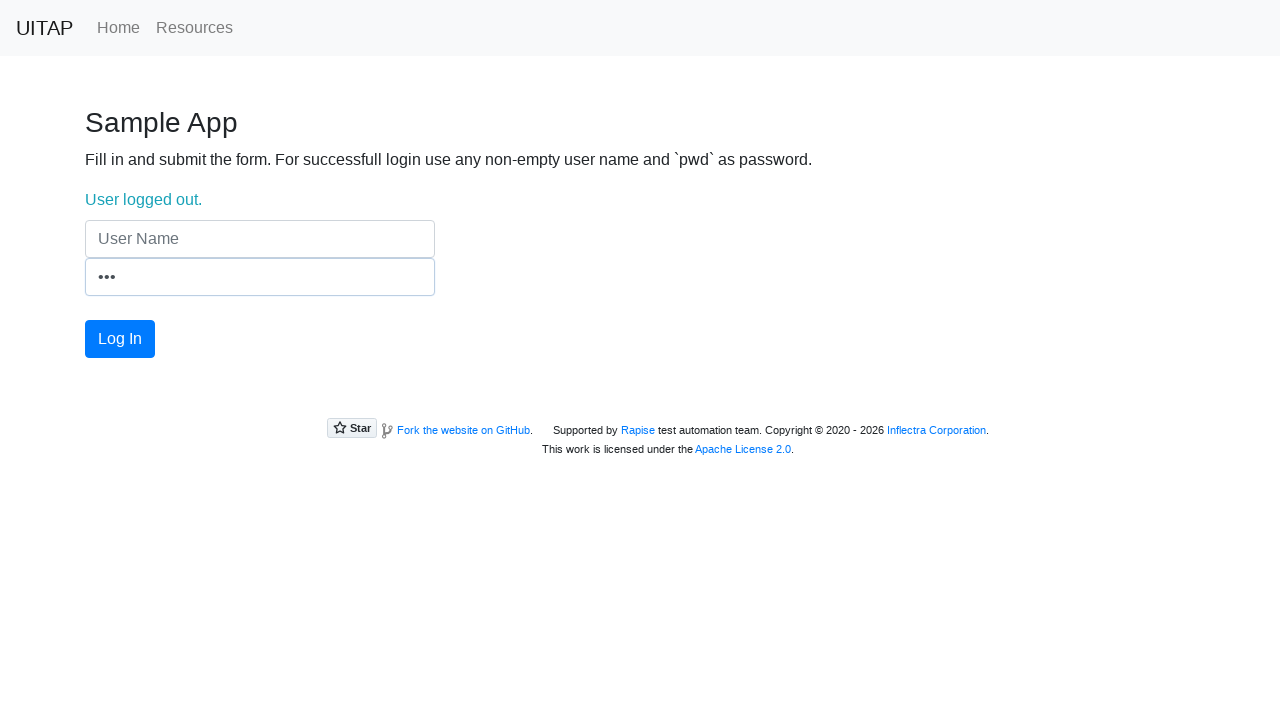

Clicked the login button at (120, 339) on button.btn.btn-primary
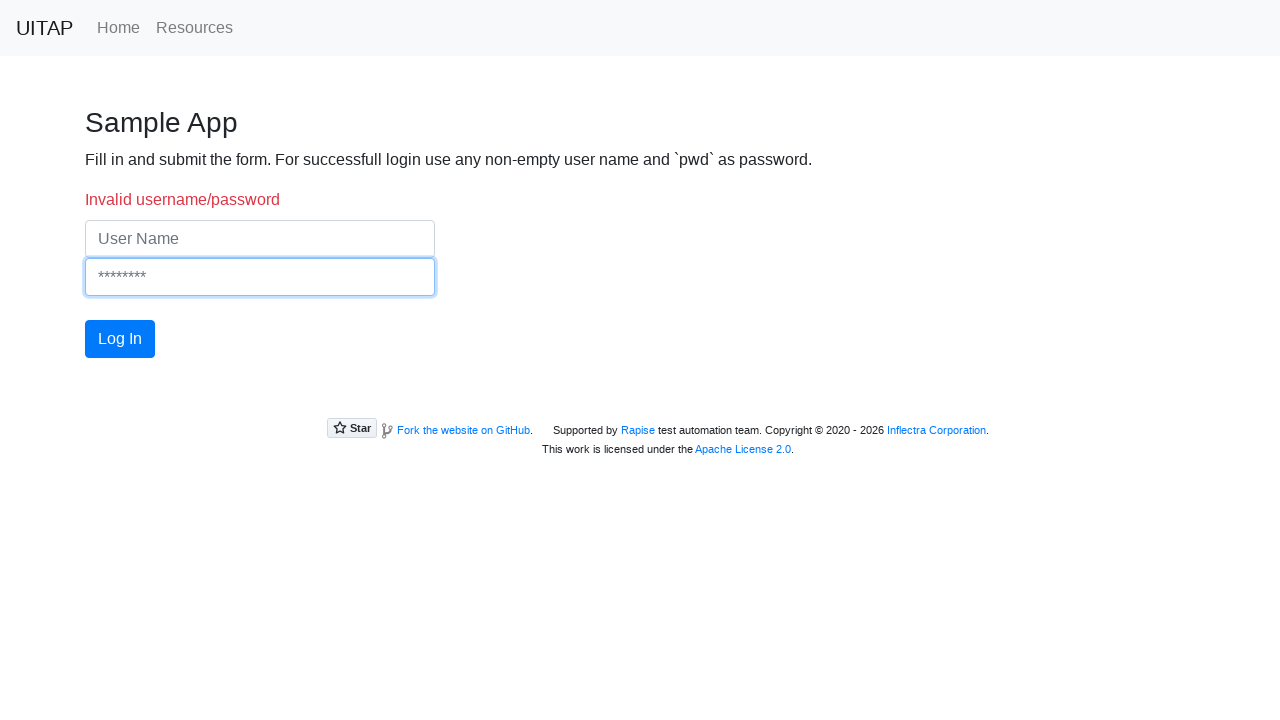

Error message displayed confirming form validation with empty username
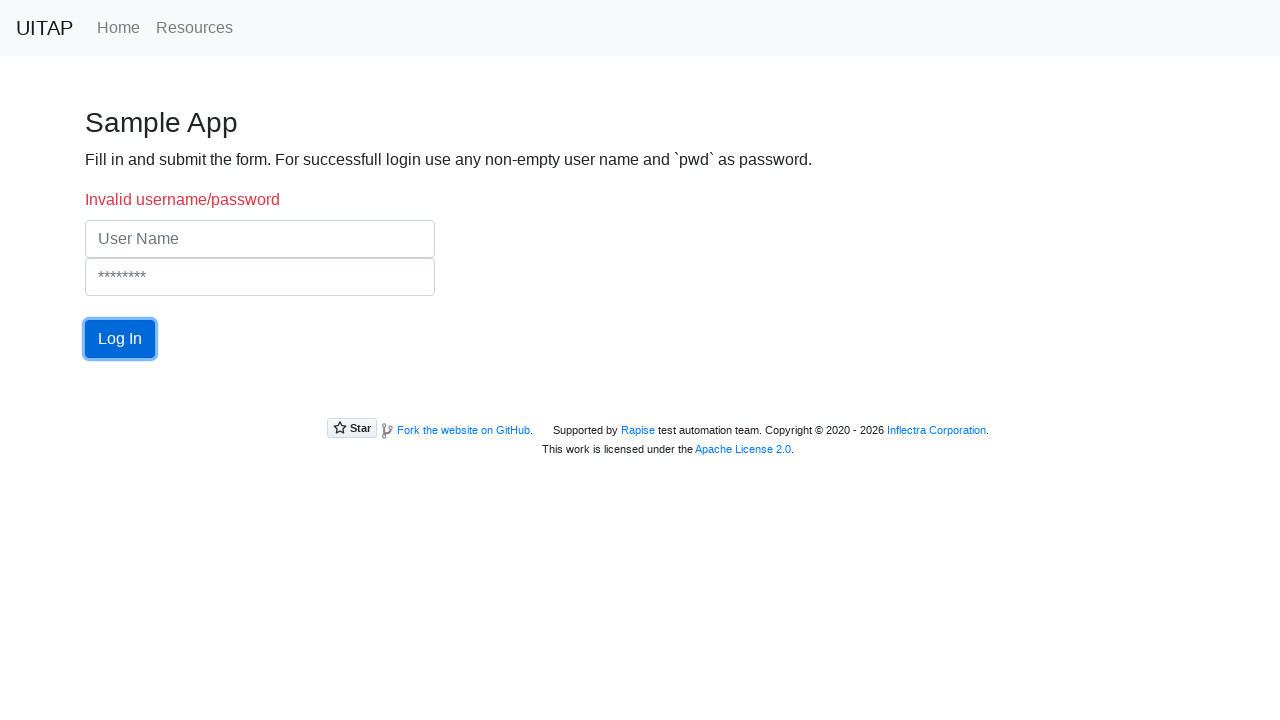

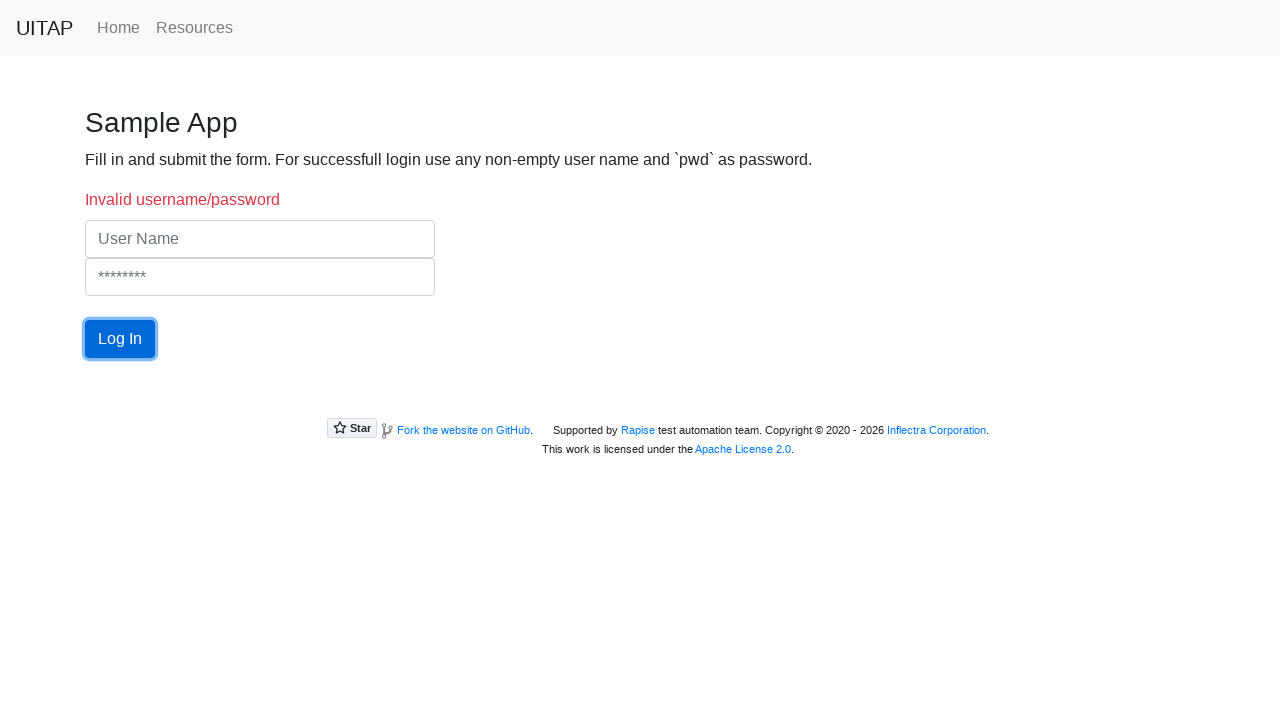